Tests a price monitoring and math calculation form by waiting for a specific price, clicking a button, solving a math problem, and submitting the answer

Starting URL: https://suninjuly.github.io/explicit_wait2.html

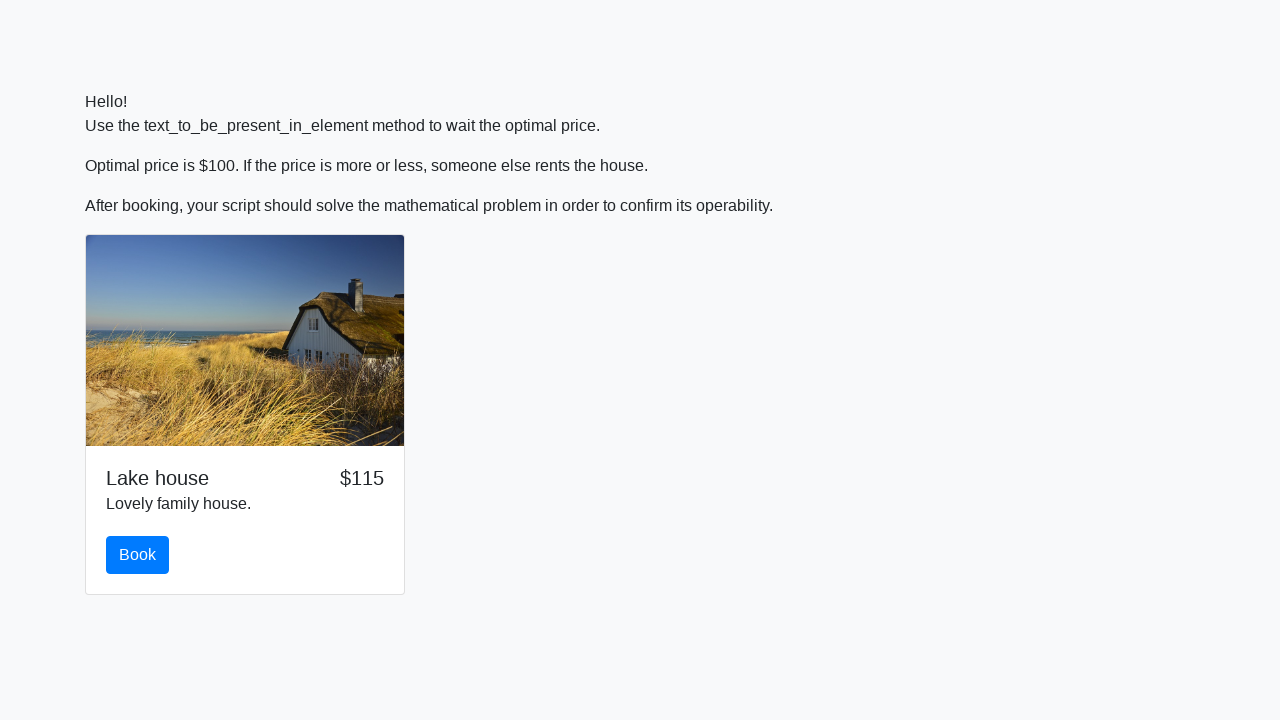

Waited for price to reach $100
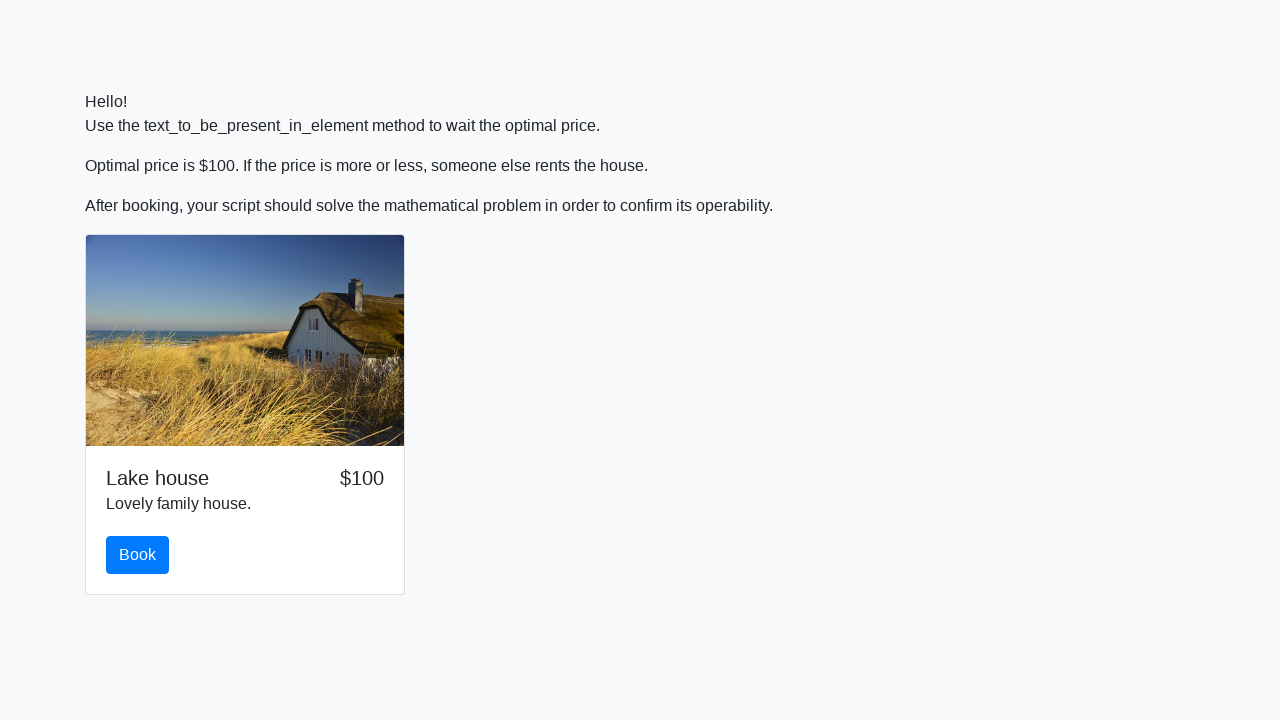

Scrolled book button into view
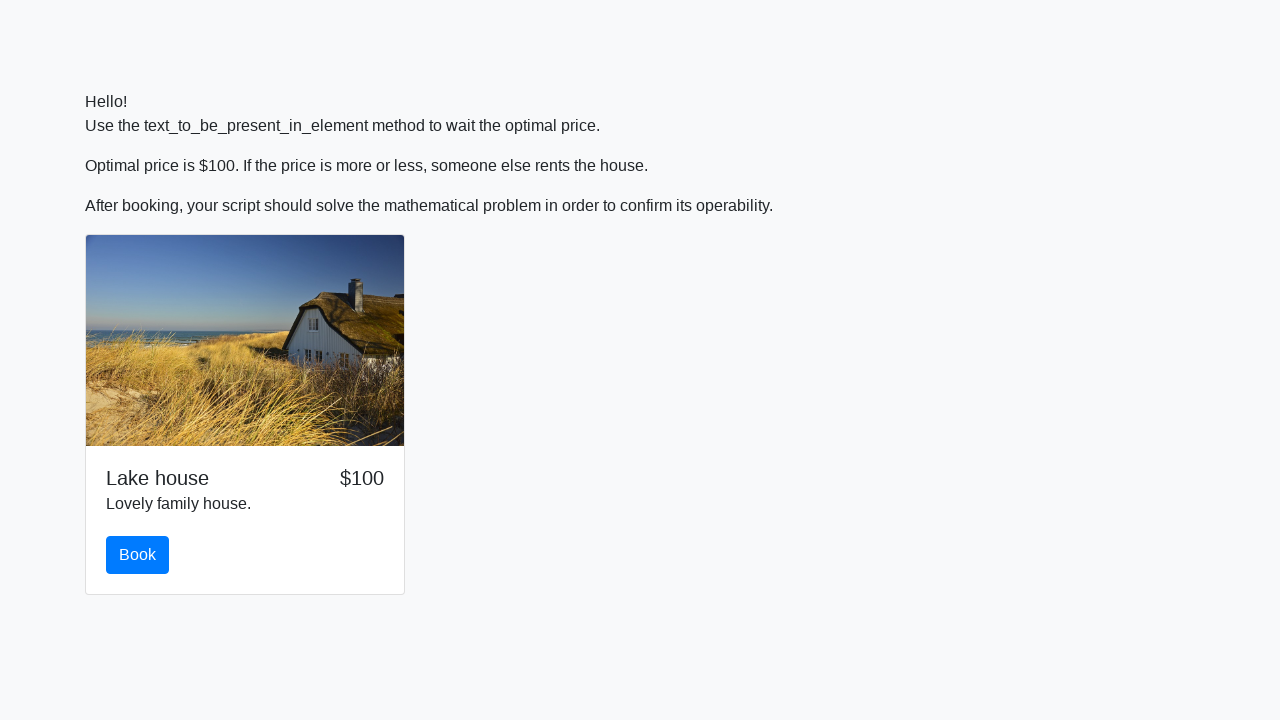

Clicked the book button at (138, 555) on #book
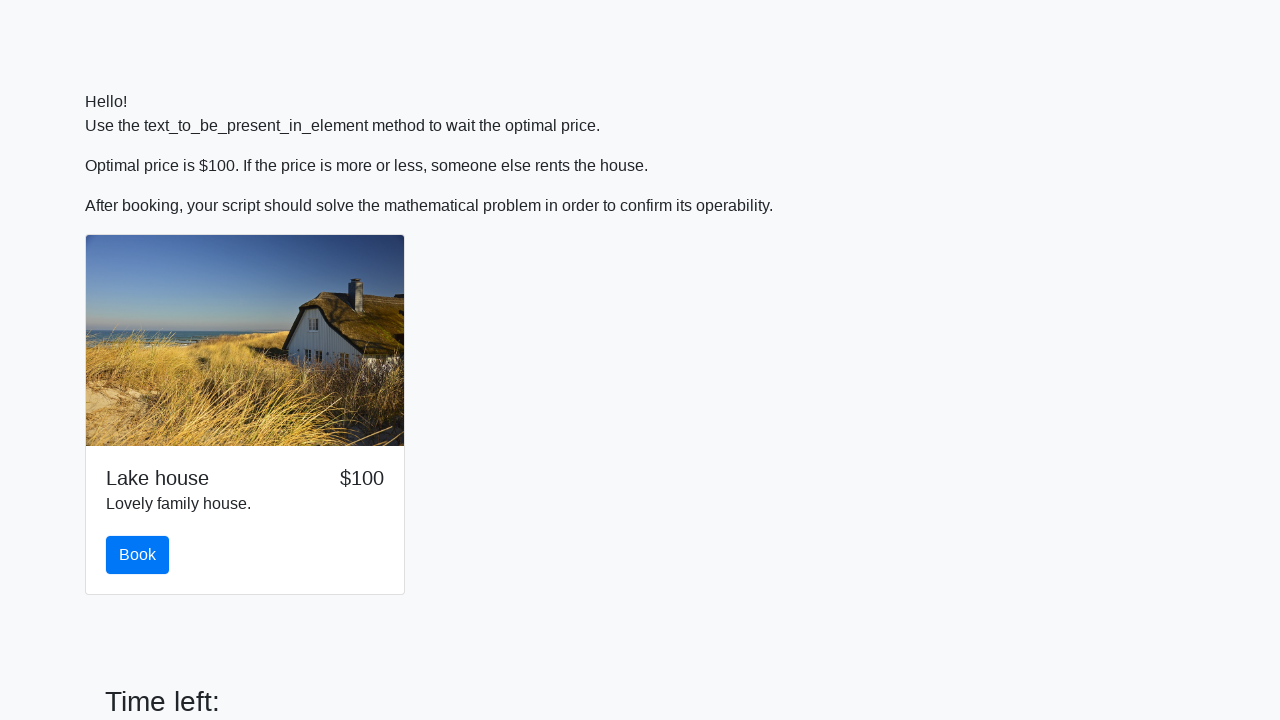

Retrieved input value: 892
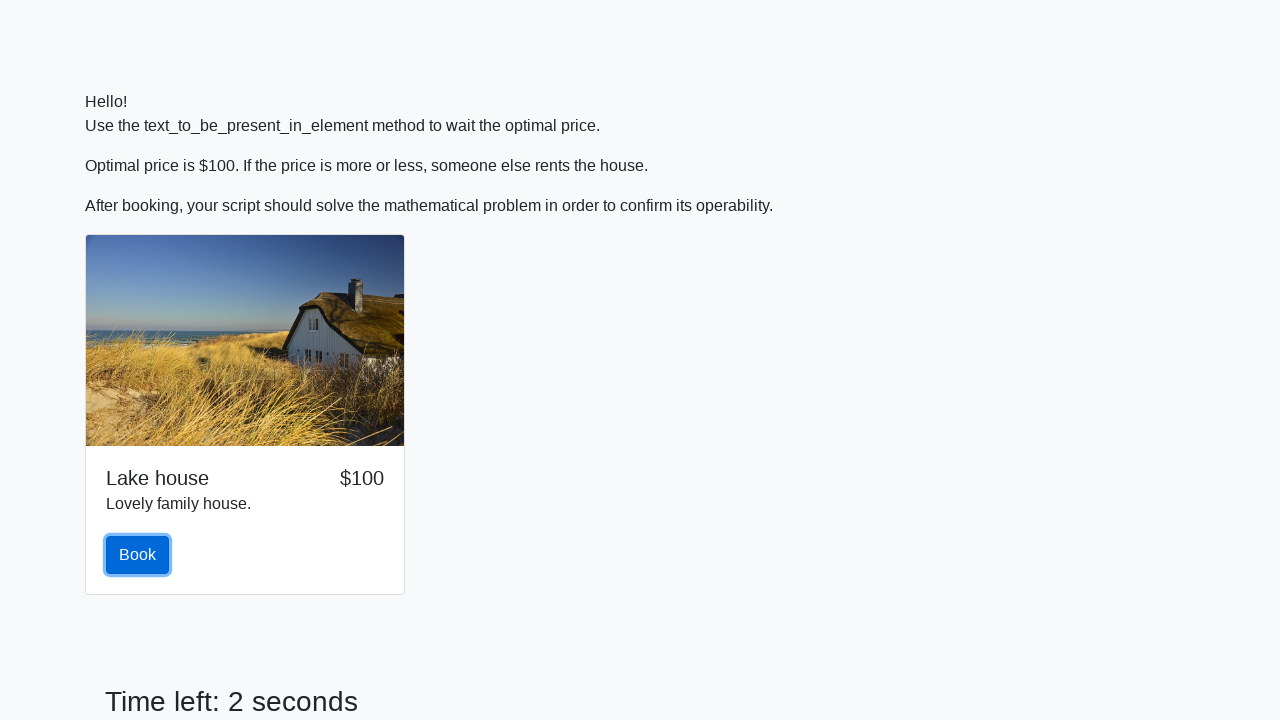

Calculated math answer: 0.9276917231149076
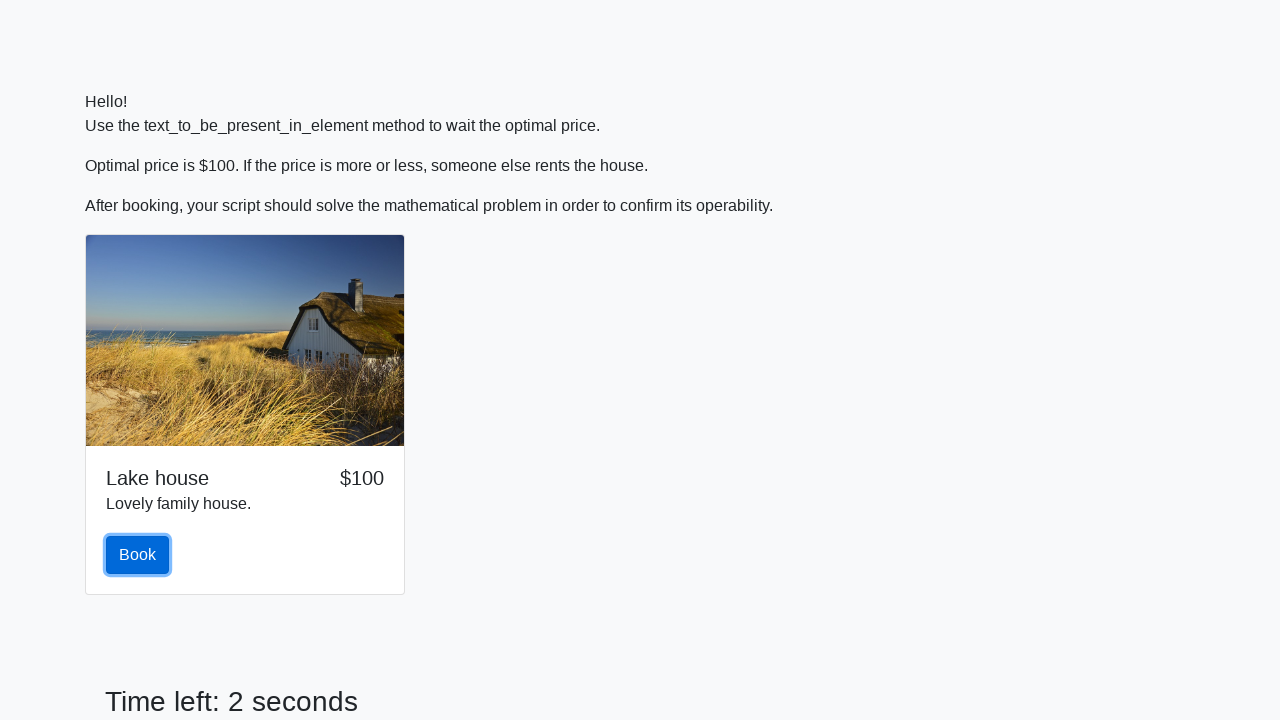

Filled answer field with calculated value on #answer
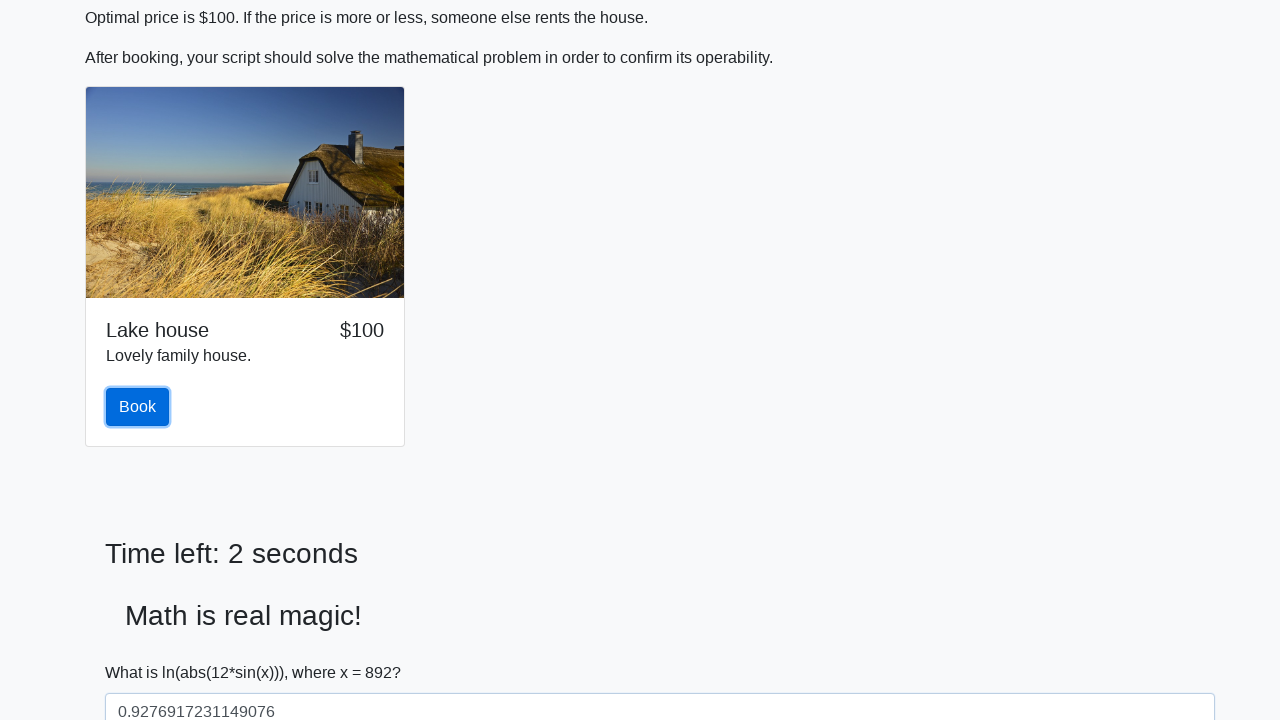

Clicked submit button to submit the form at (143, 651) on xpath=//html/body/form/div/div/button
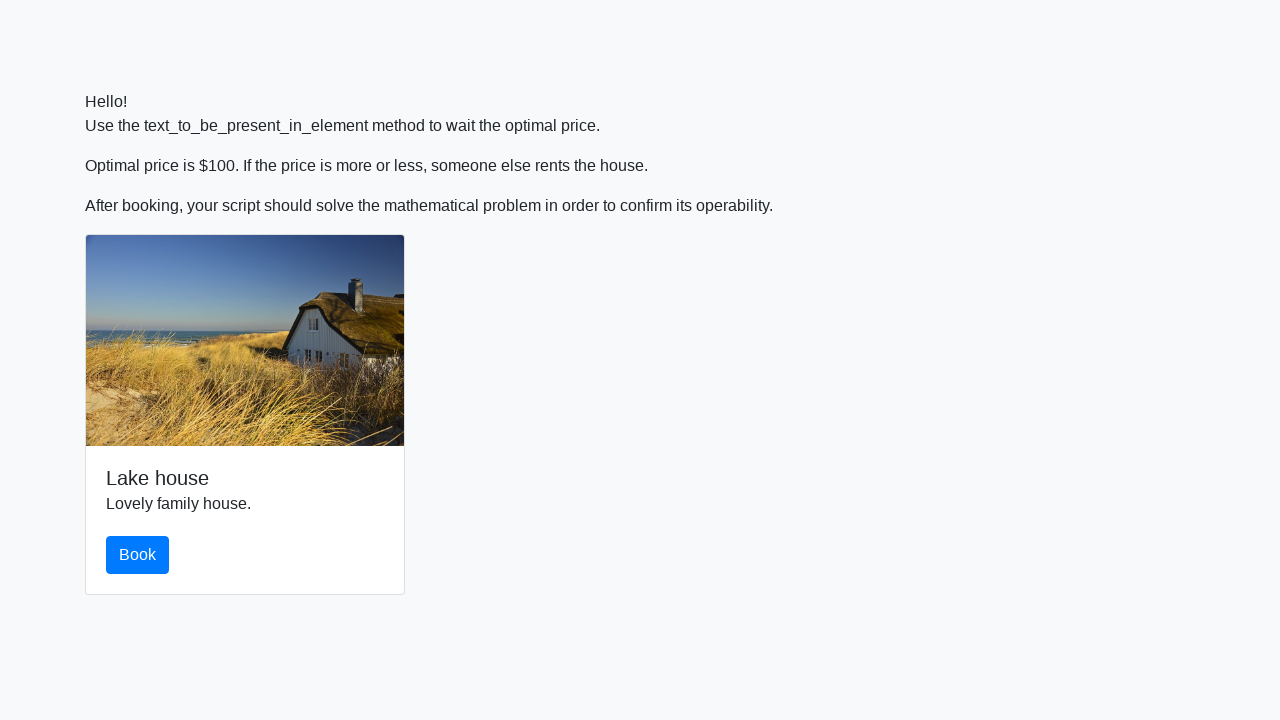

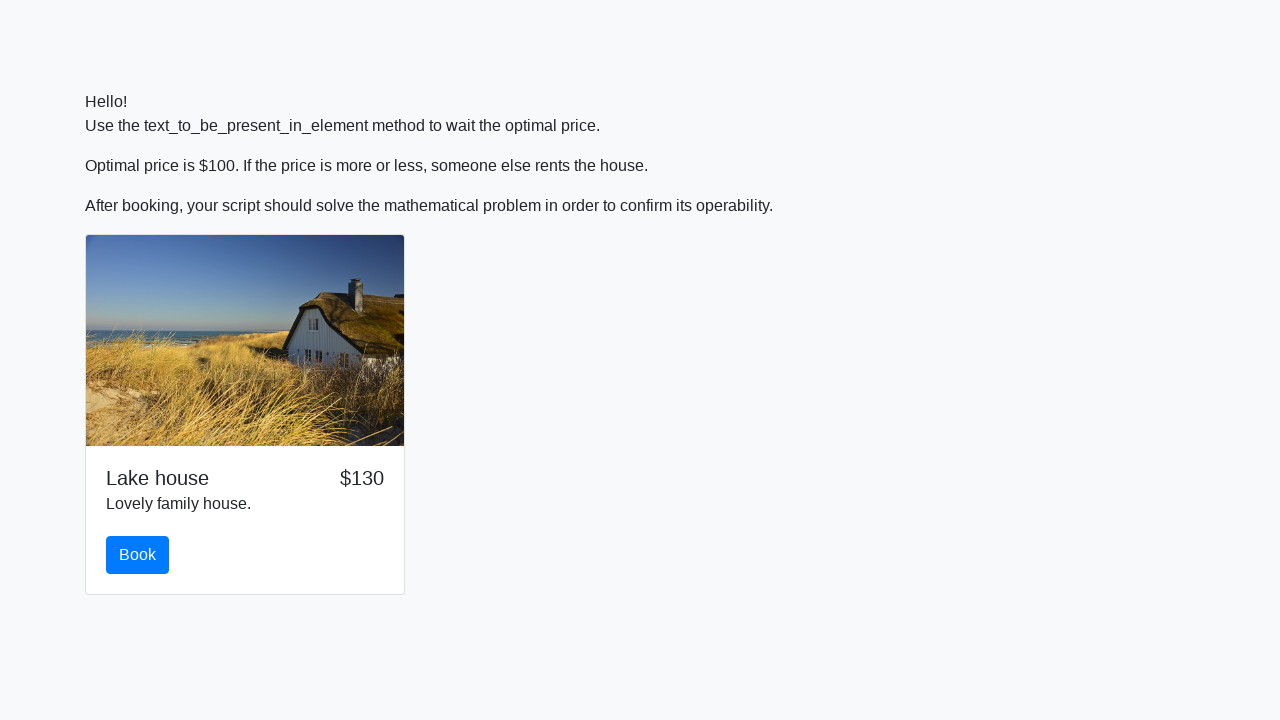